Tests data persistence by creating todos, completing one, reloading the page, and verifying state

Starting URL: https://demo.playwright.dev/todomvc

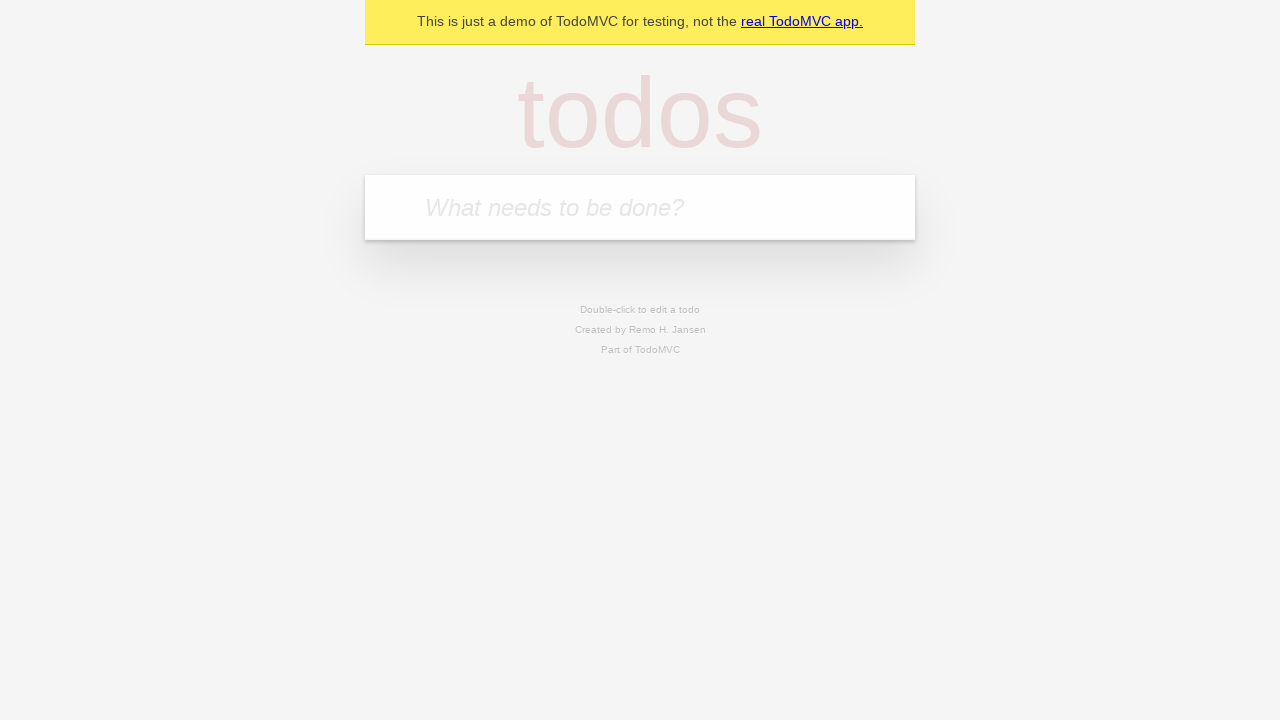

Filled todo input with 'buy some cheese' on internal:attr=[placeholder="What needs to be done?"i]
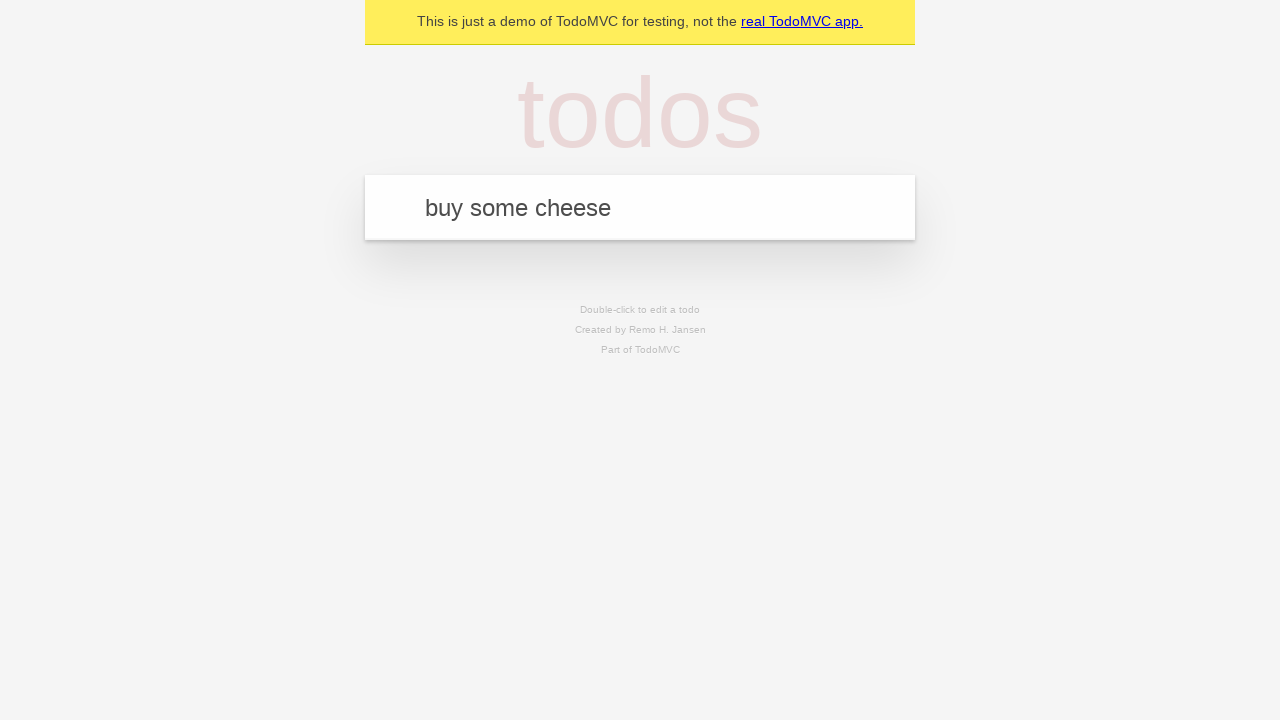

Pressed Enter to create first todo on internal:attr=[placeholder="What needs to be done?"i]
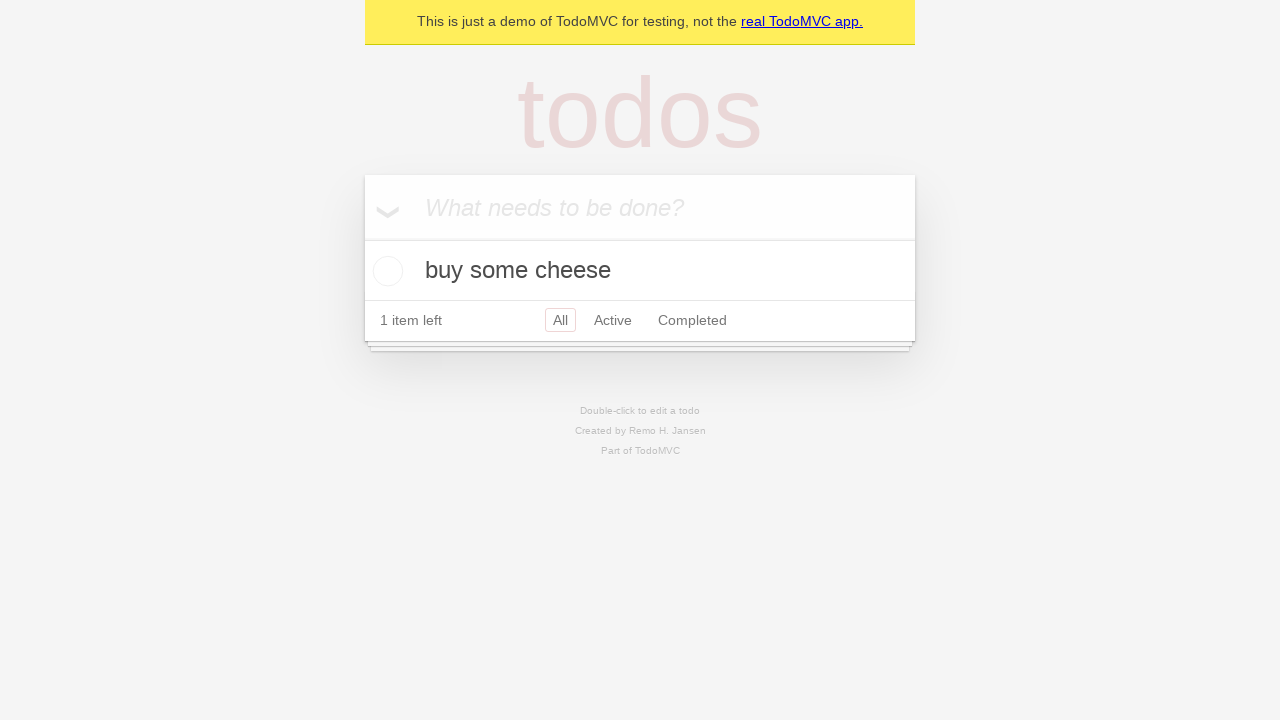

Filled todo input with 'feed the cat' on internal:attr=[placeholder="What needs to be done?"i]
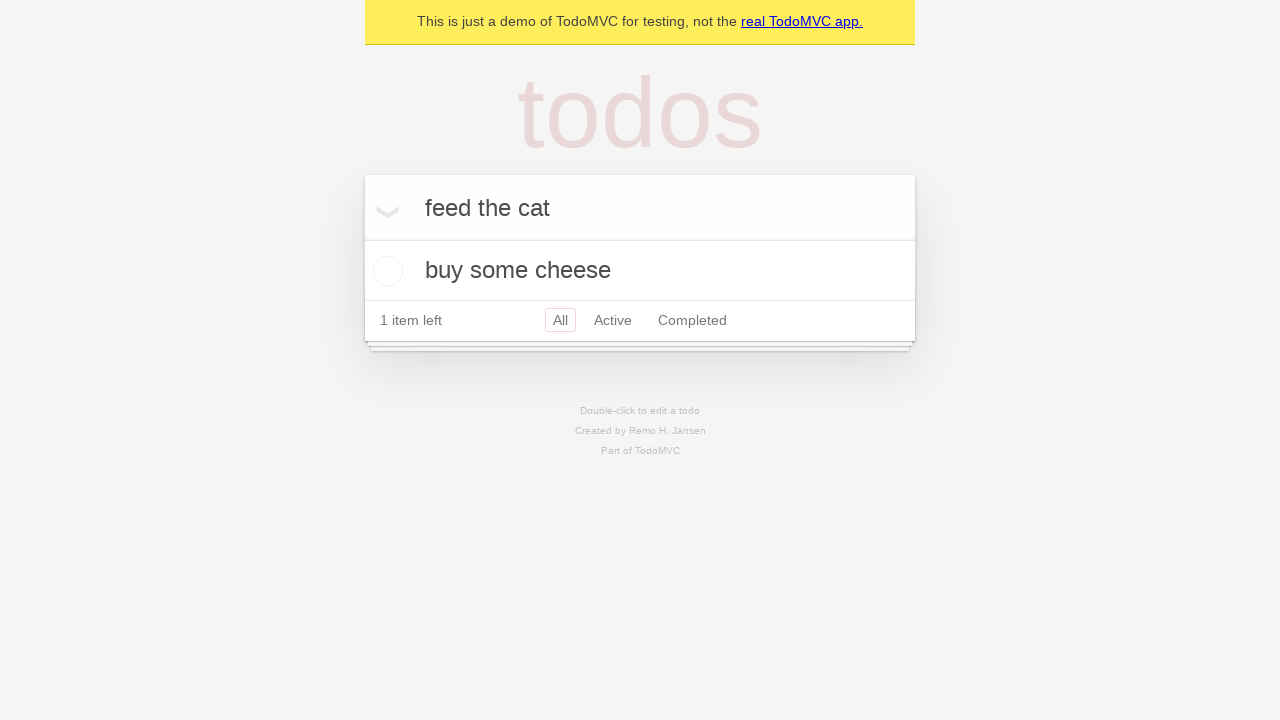

Pressed Enter to create second todo on internal:attr=[placeholder="What needs to be done?"i]
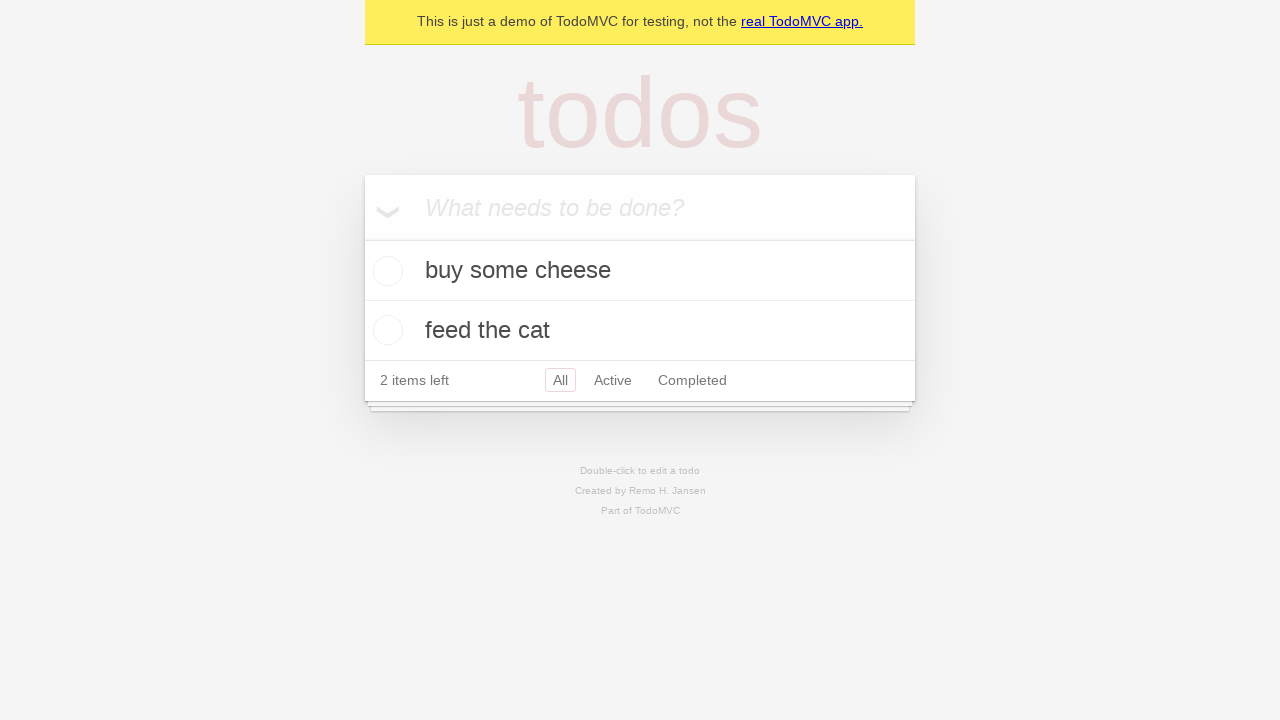

Checked the first todo item at (385, 271) on internal:testid=[data-testid="todo-item"s] >> nth=0 >> internal:role=checkbox
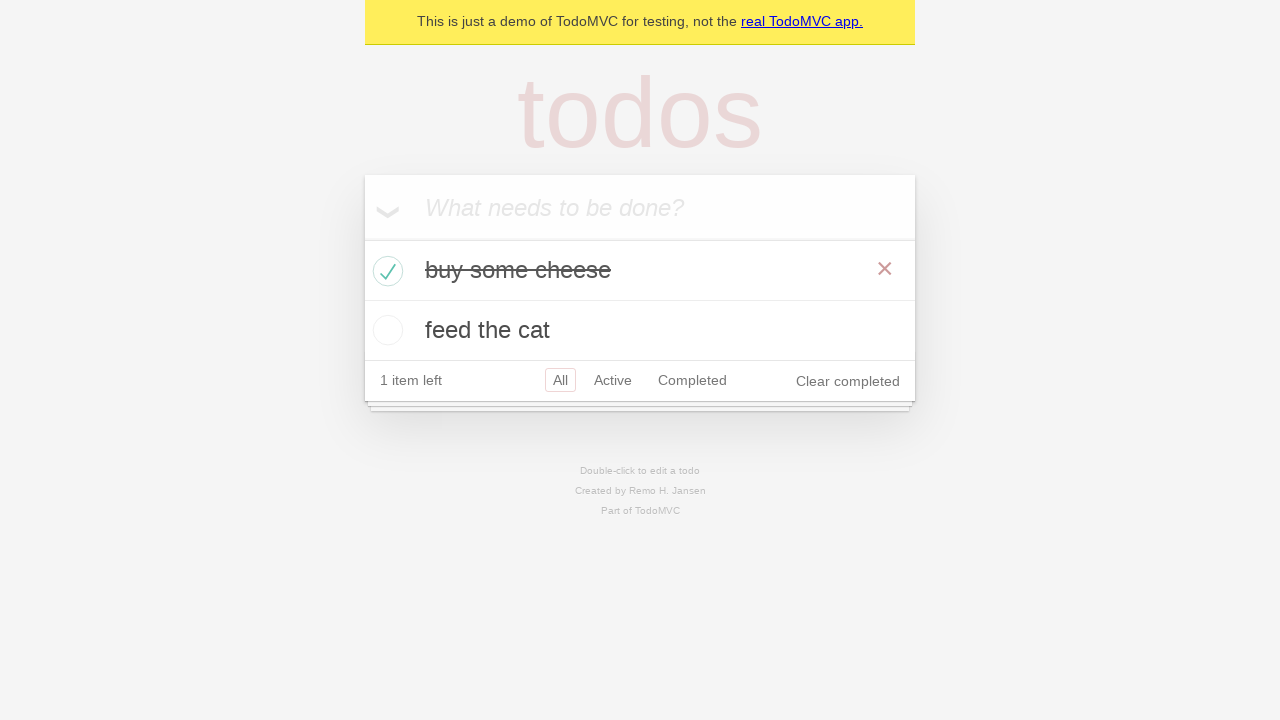

Verified one completed todo is stored in localStorage
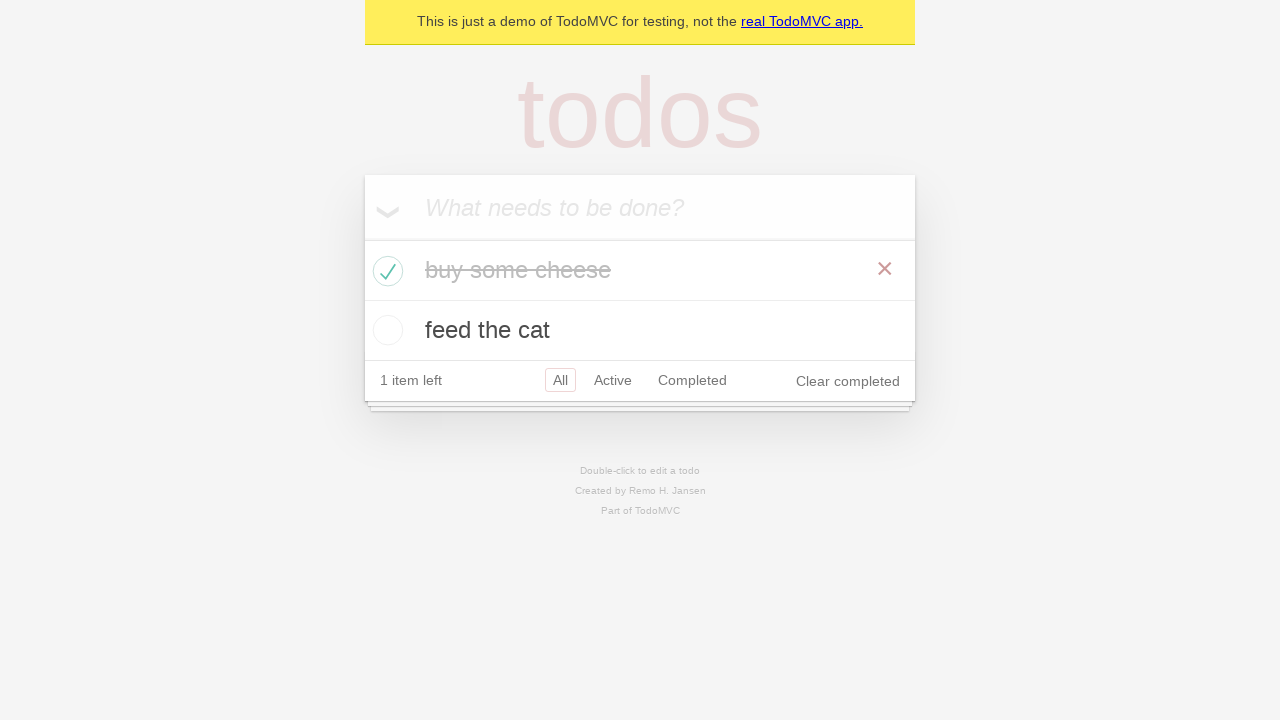

Reloaded the page to test data persistence
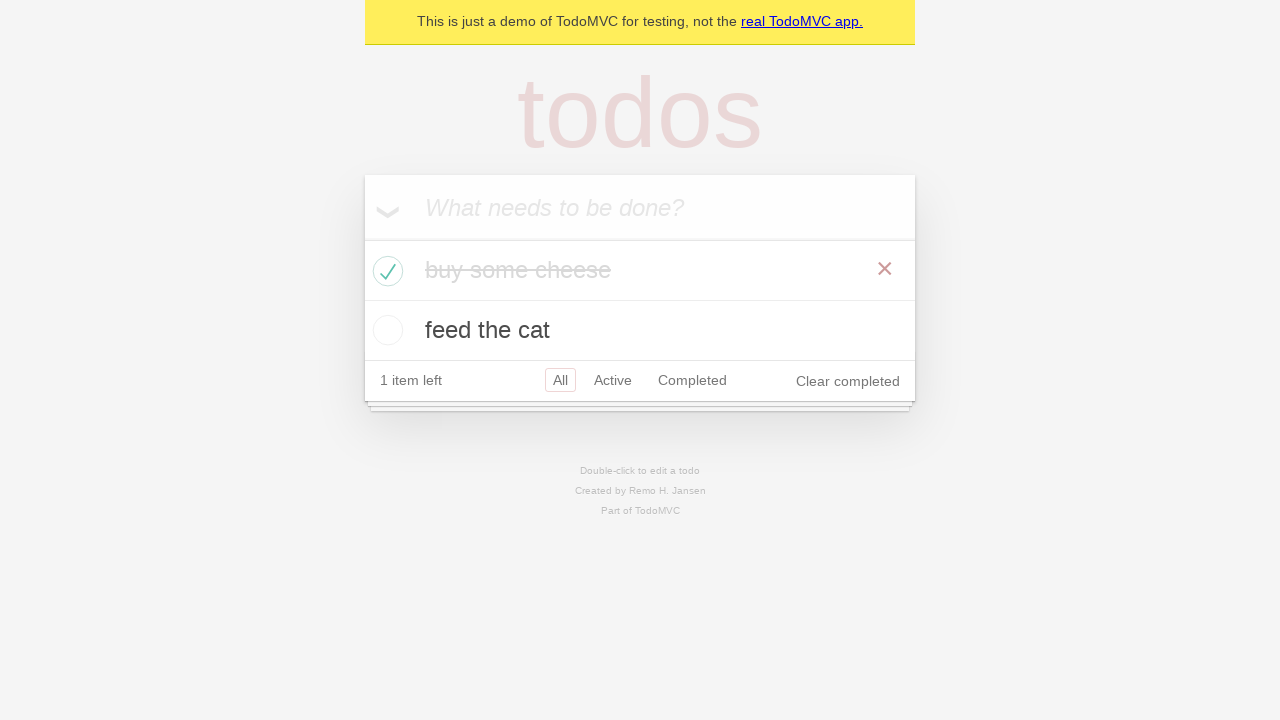

Verified todo items are still present after page reload
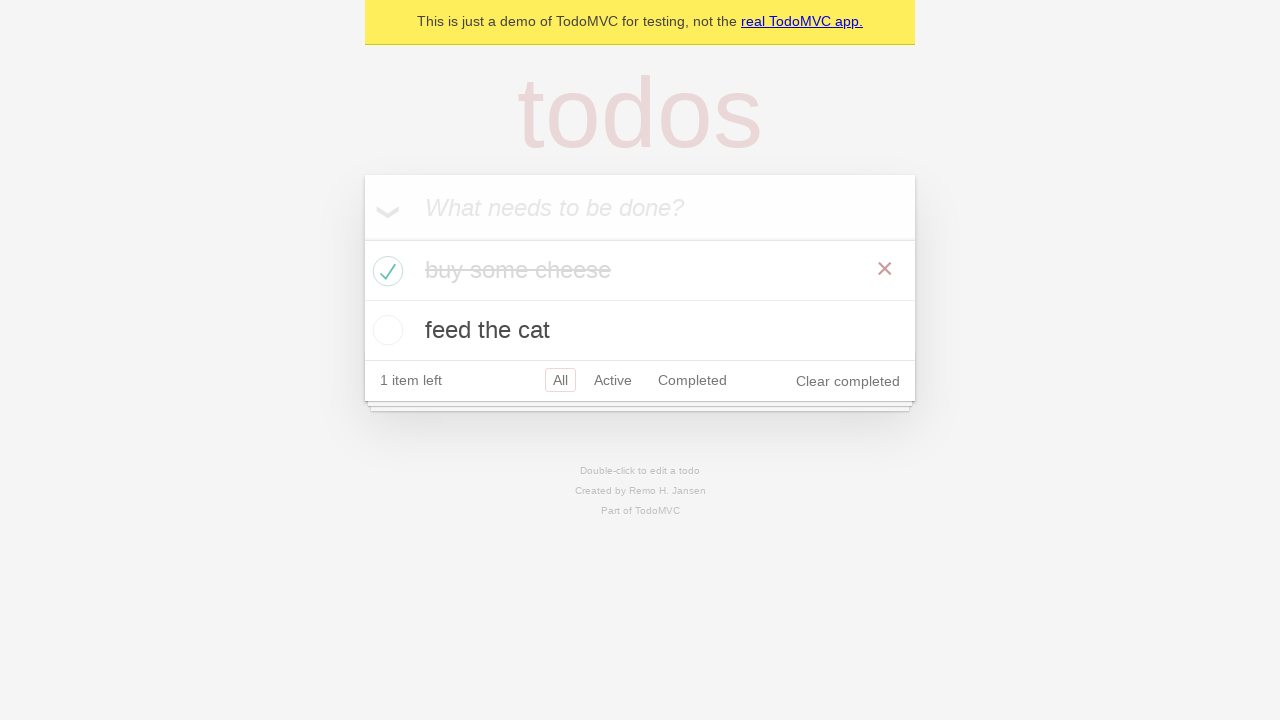

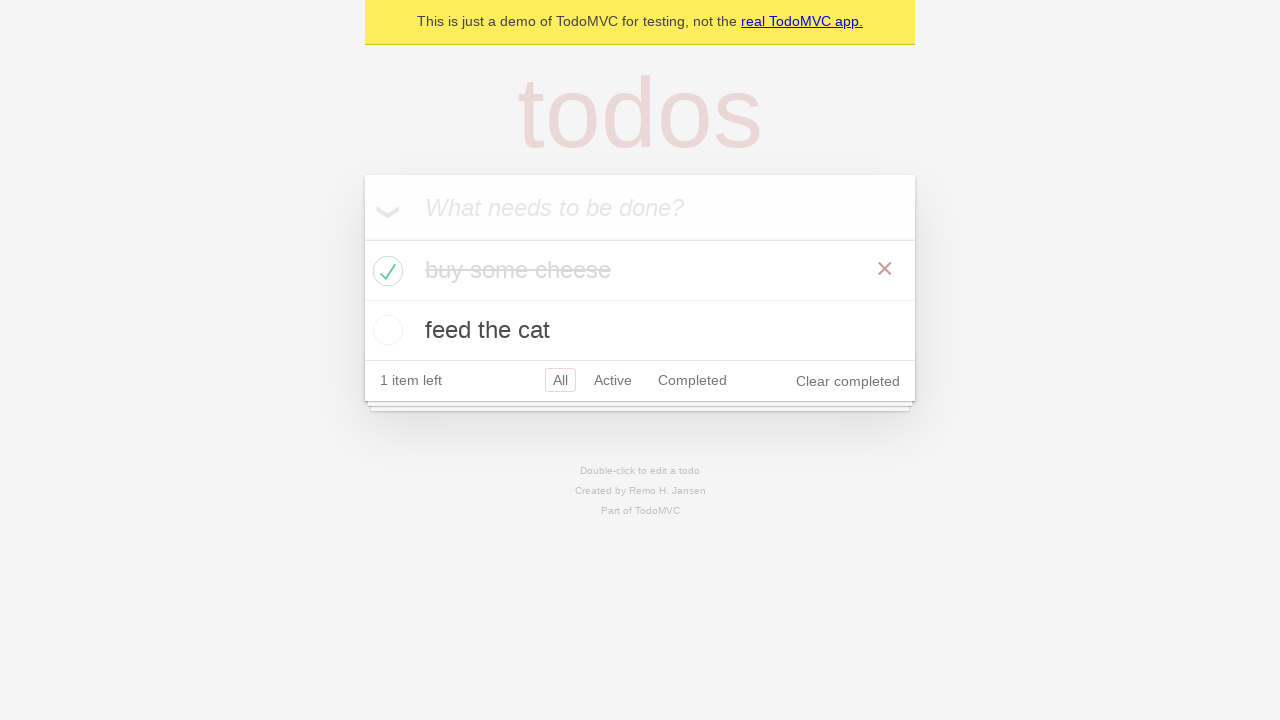